Verifies that the blog hub homepage displays exactly 10 blog items

Starting URL: https://qabloghub.ccbp.tech/

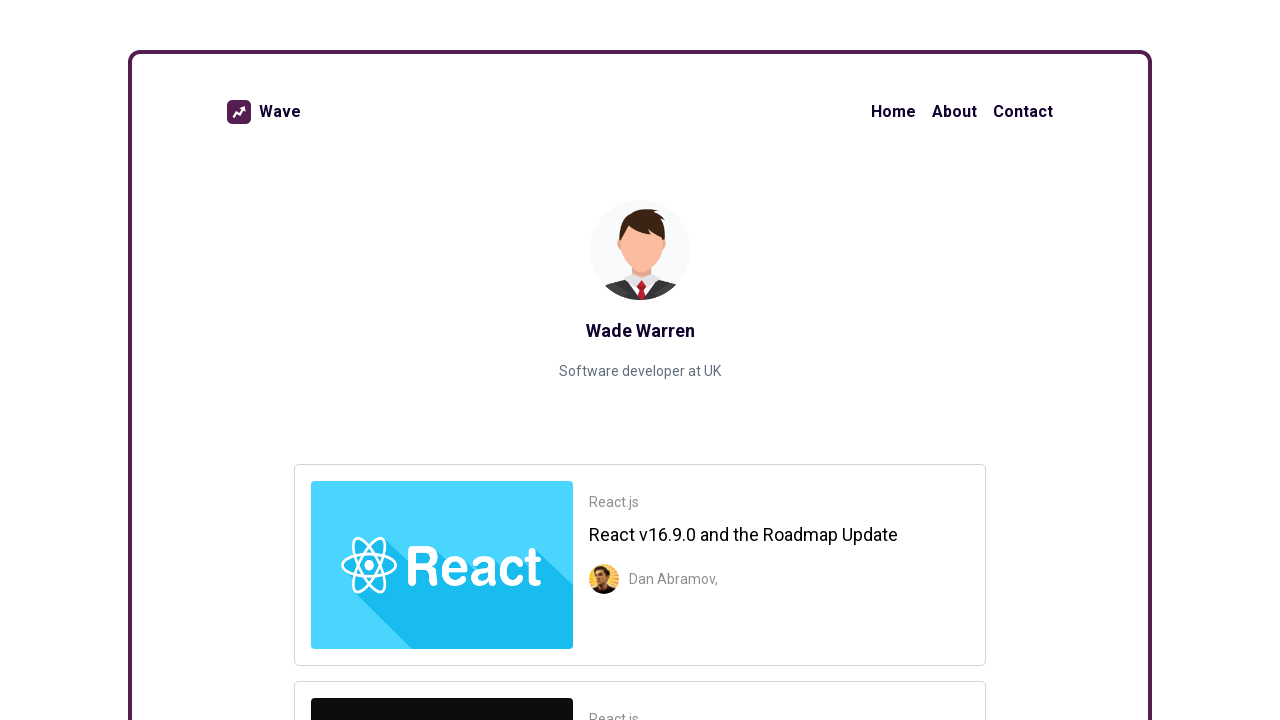

Navigated to blog hub homepage
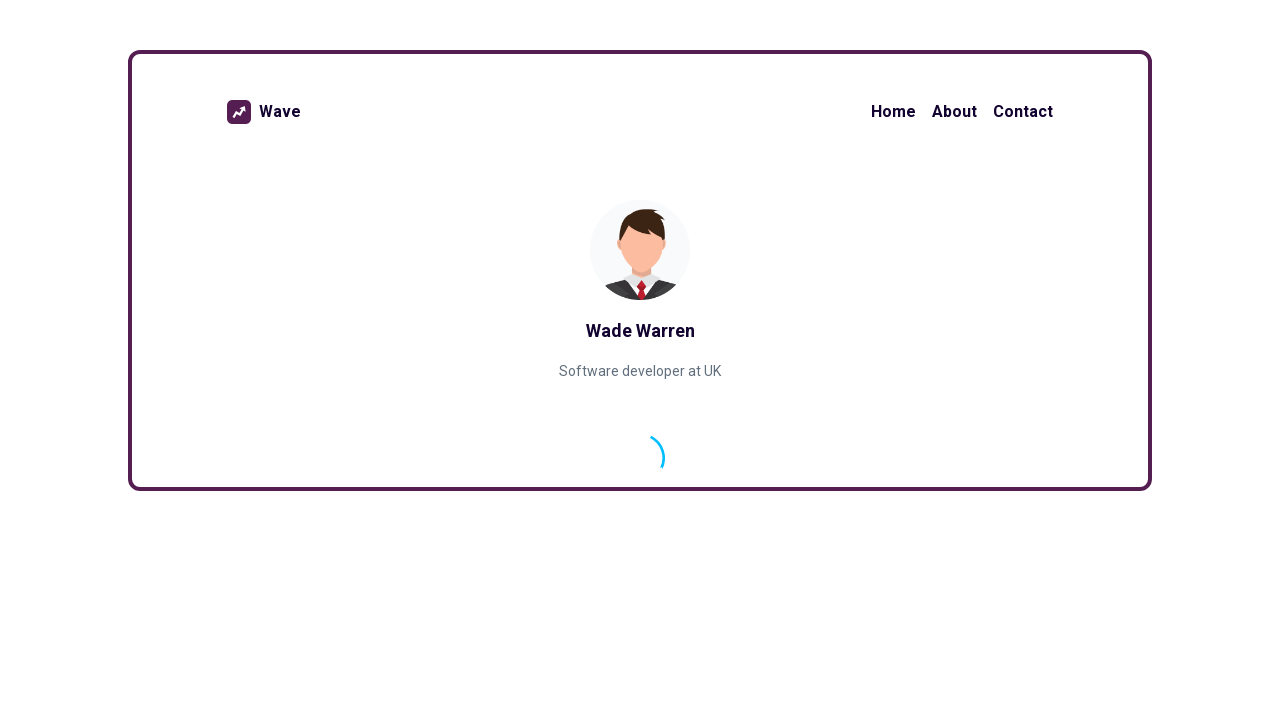

Blog items loaded on the page
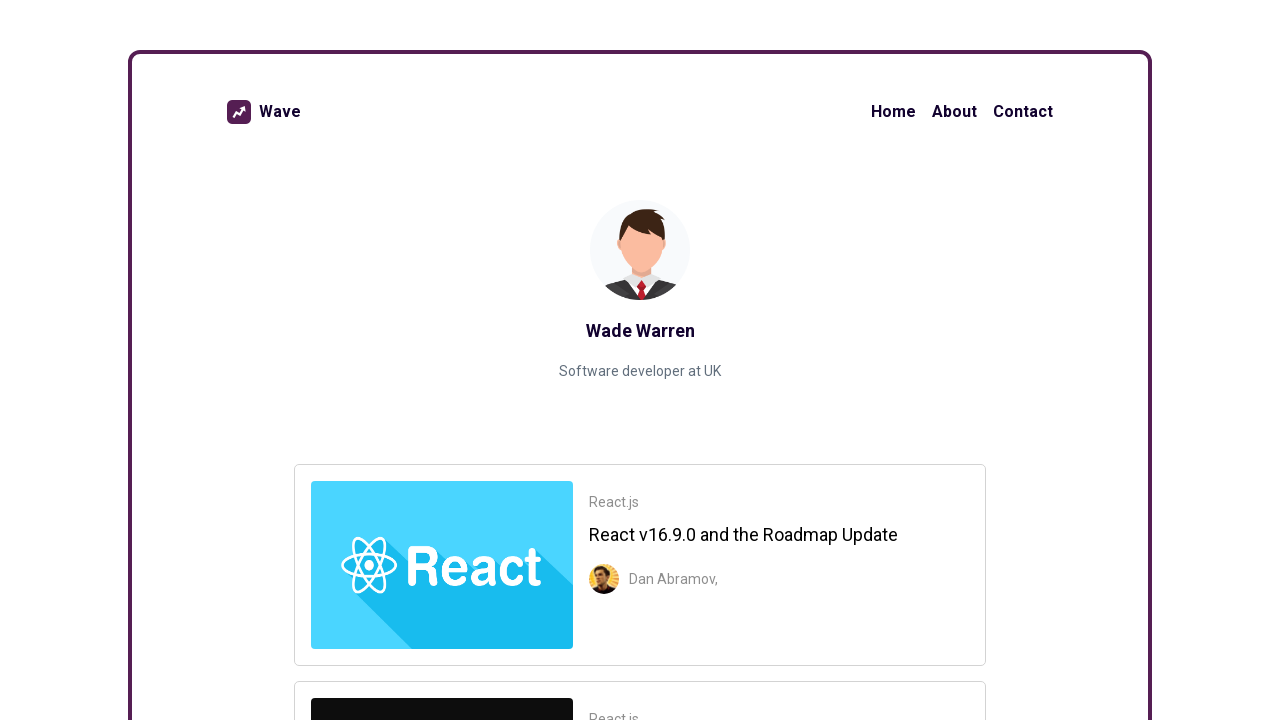

Retrieved all blog items from the page (found 10 items)
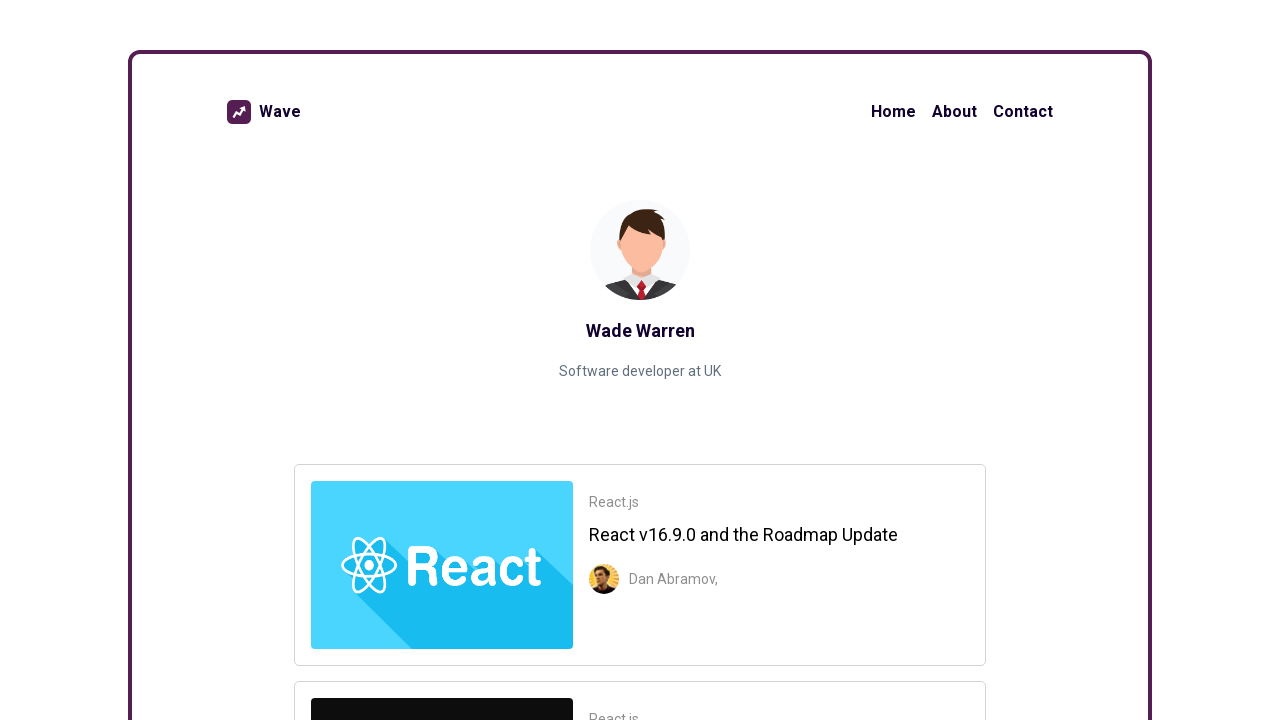

Verified that exactly 10 blog items are displayed on the homepage
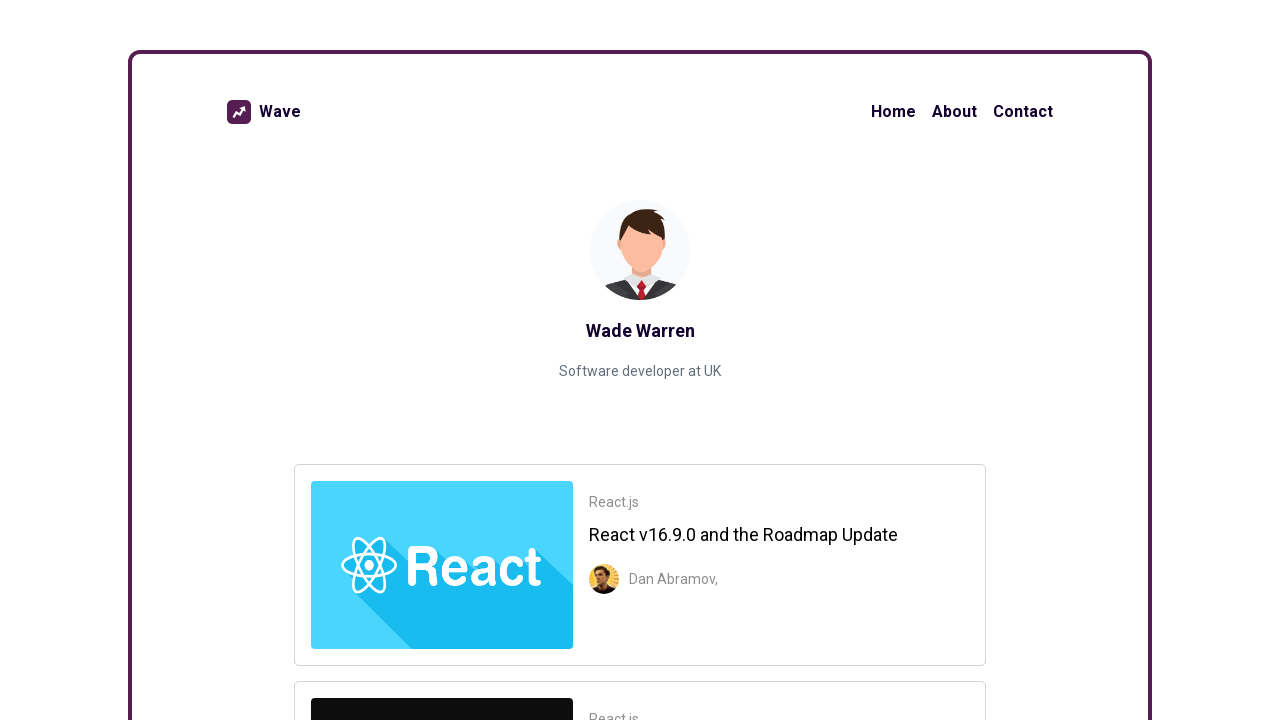

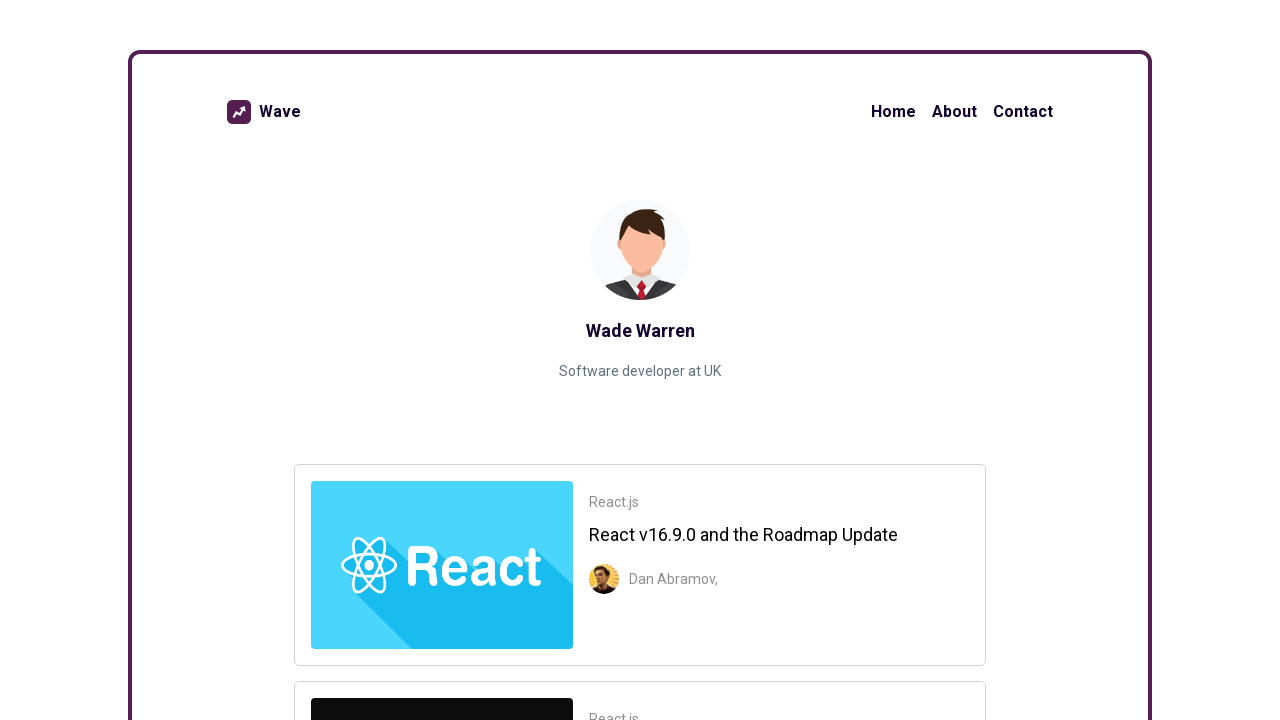